Tests jQuery UI drag and drop functionality by switching to an iframe, dragging an element onto a droppable target, then navigating to the Selectable demo page

Starting URL: https://jqueryui.com/droppable/

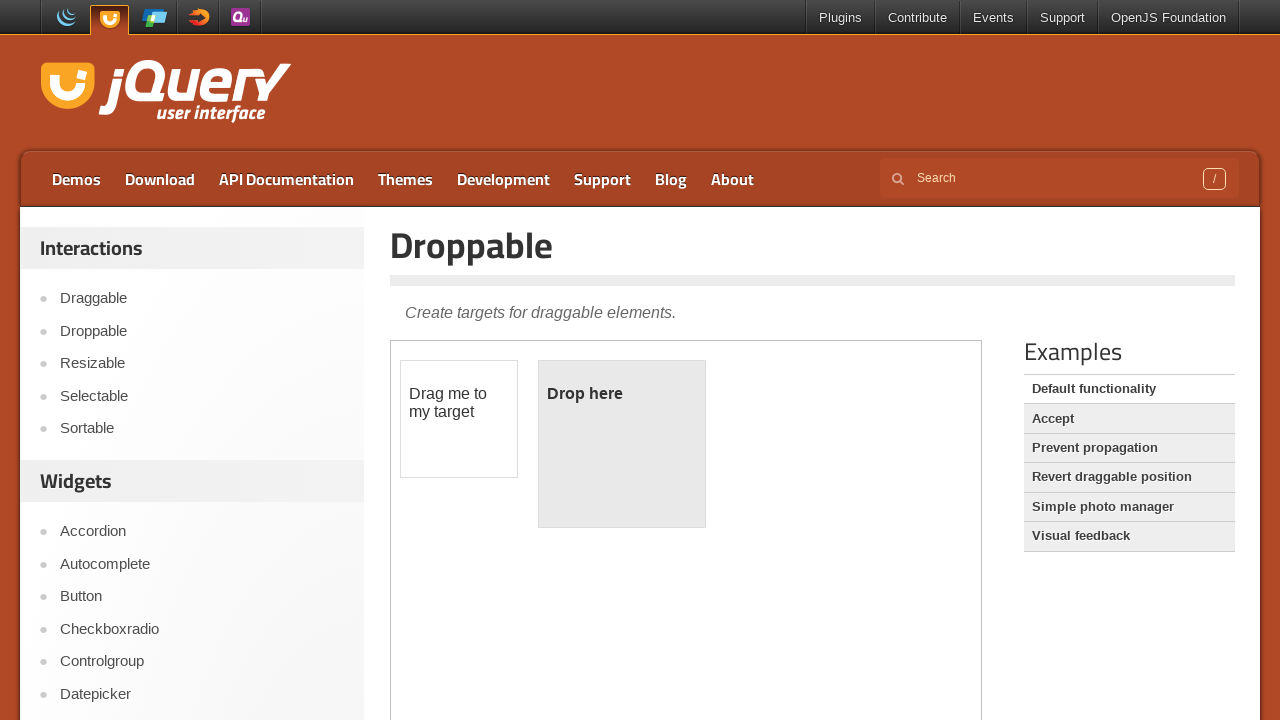

Located the demo iframe
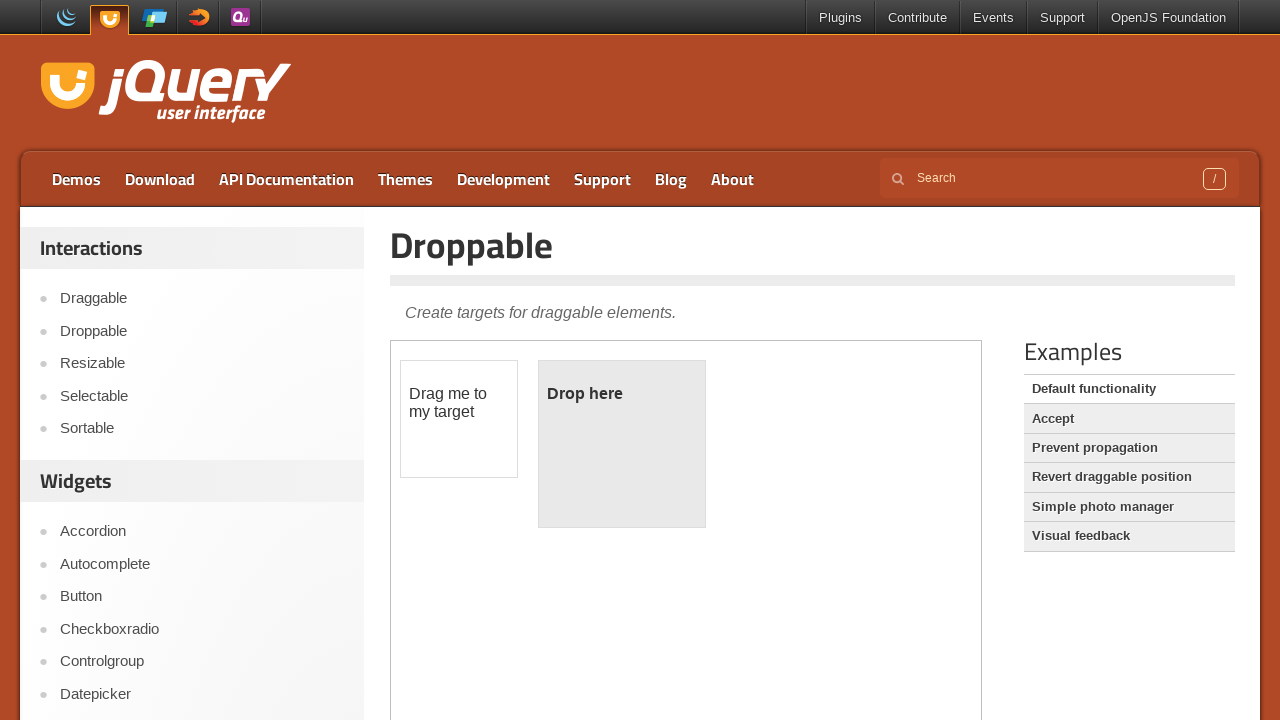

Located the draggable element within the iframe
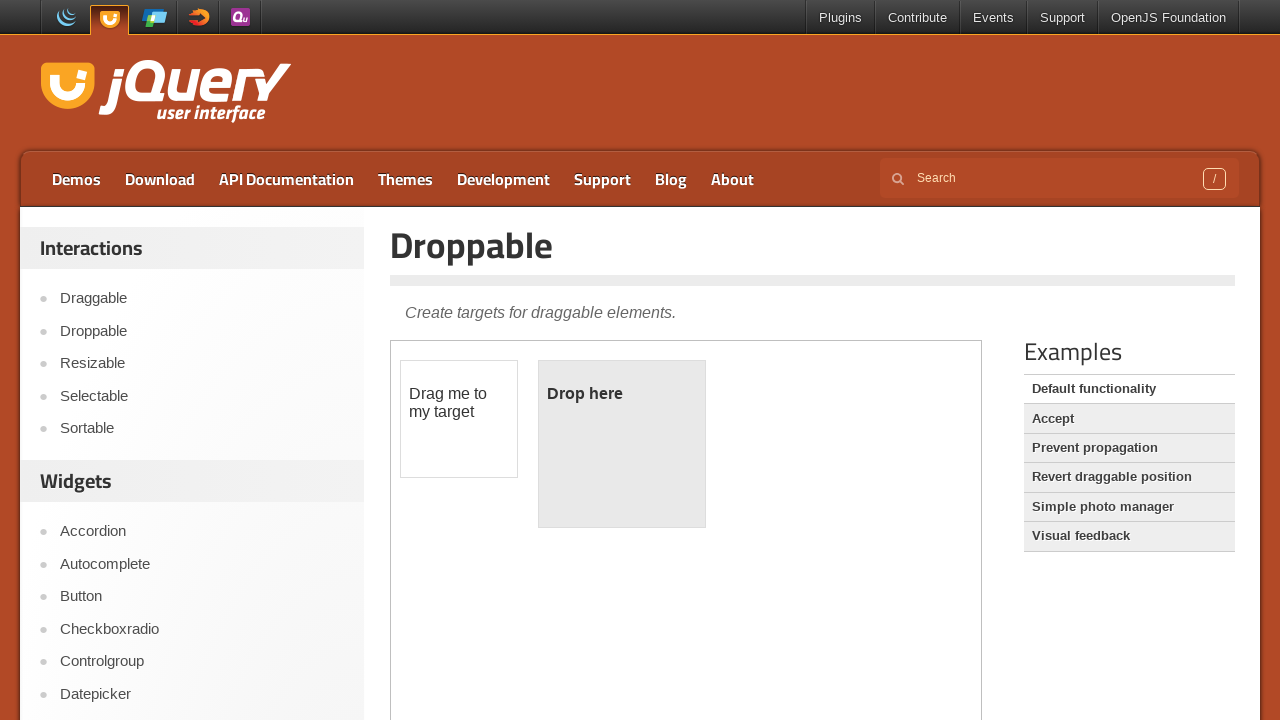

Located the droppable target element within the iframe
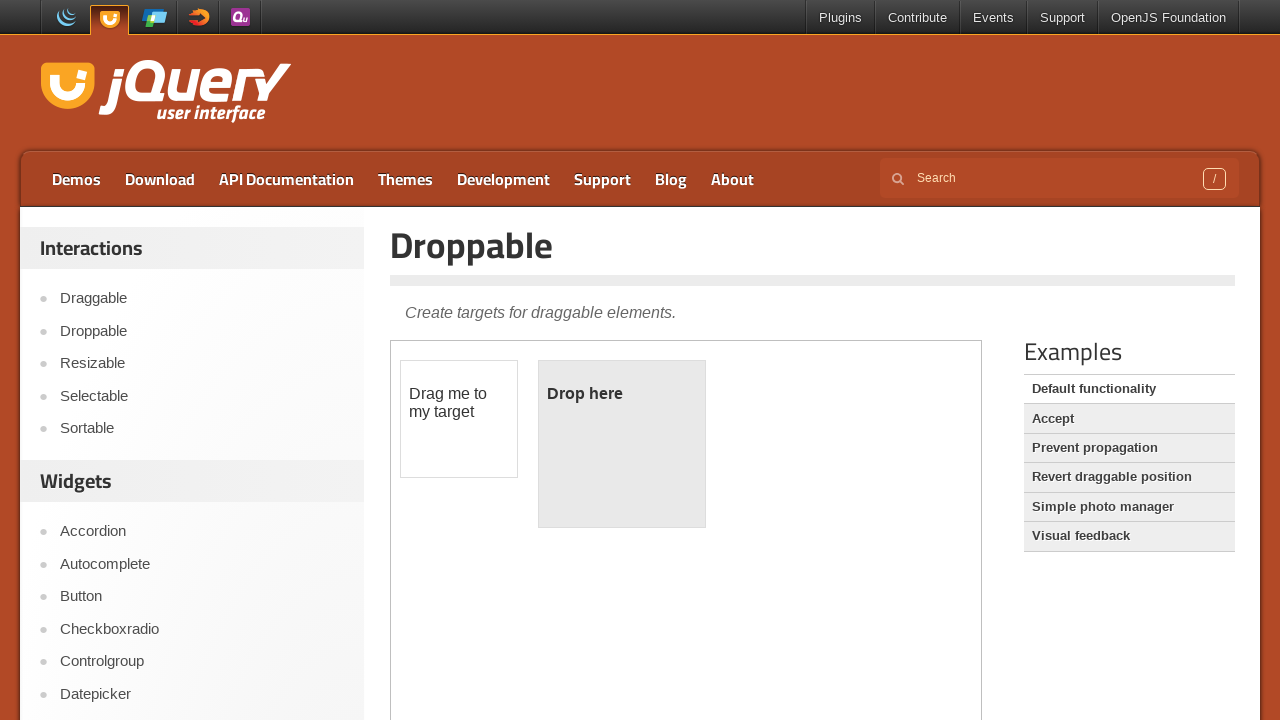

Dragged the draggable element onto the droppable target at (622, 444)
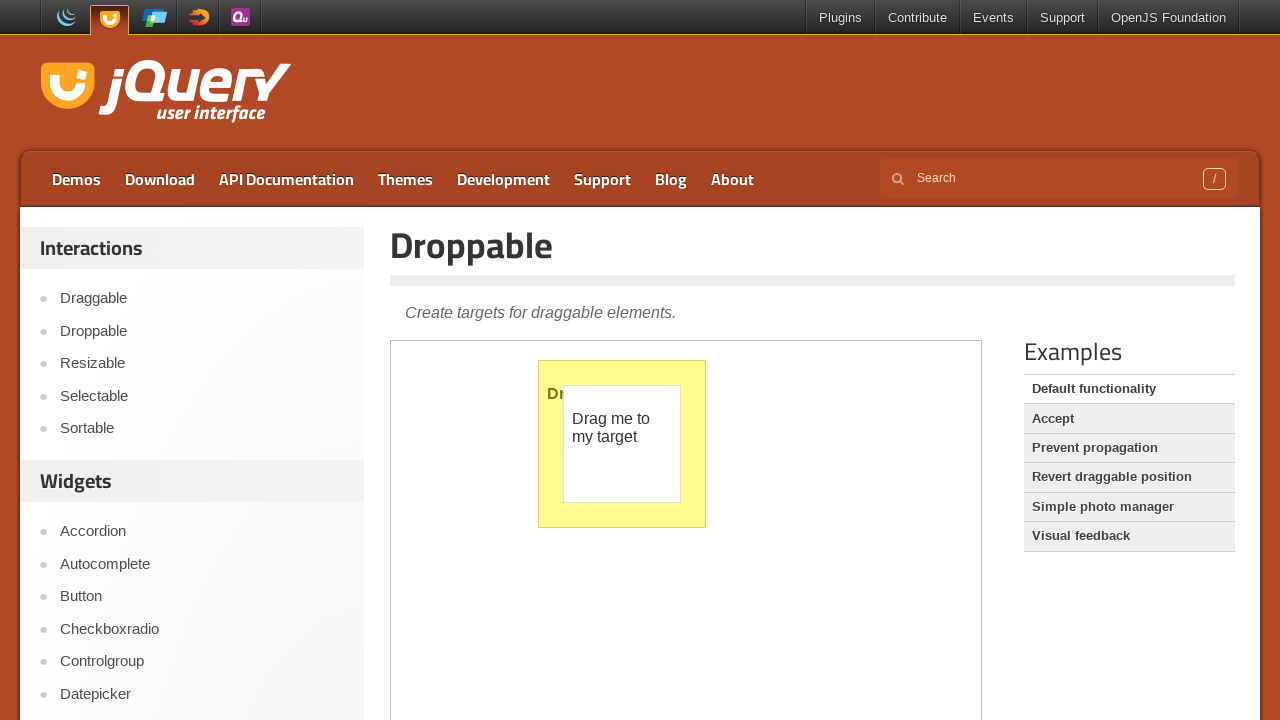

Clicked on the Selectable link to navigate to the Selectable demo page at (202, 396) on xpath=//a[text()='Selectable']
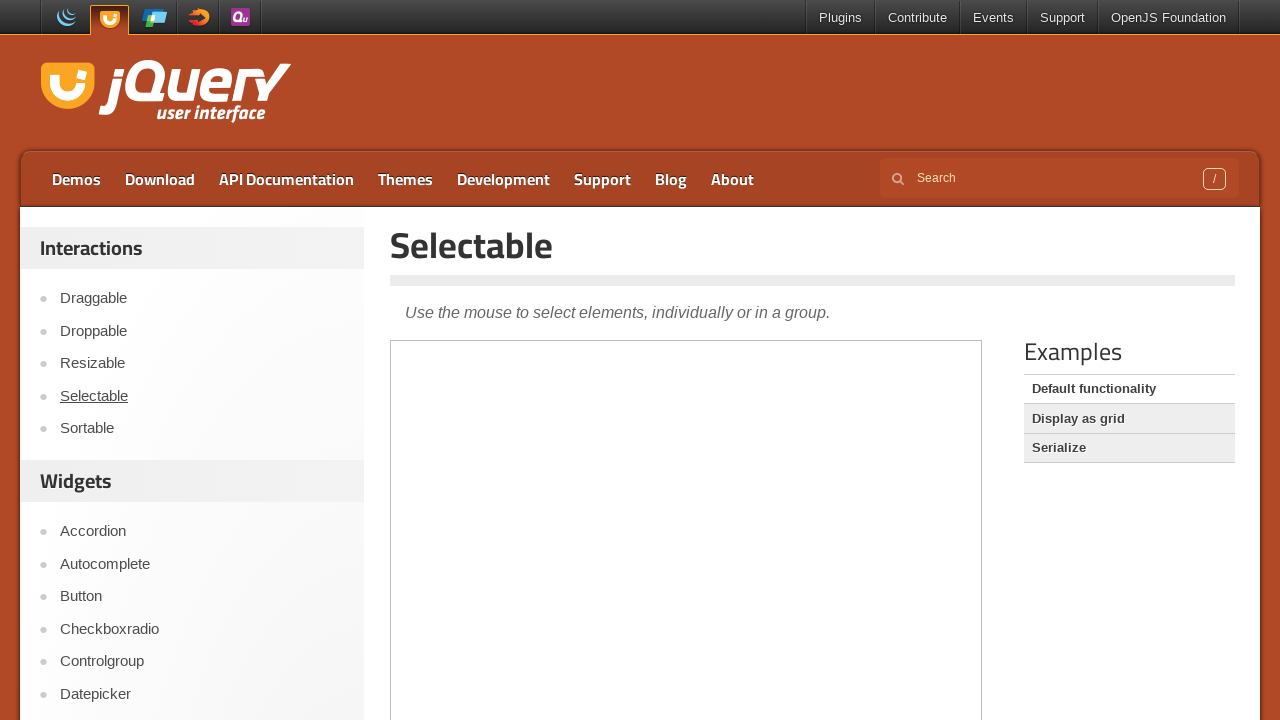

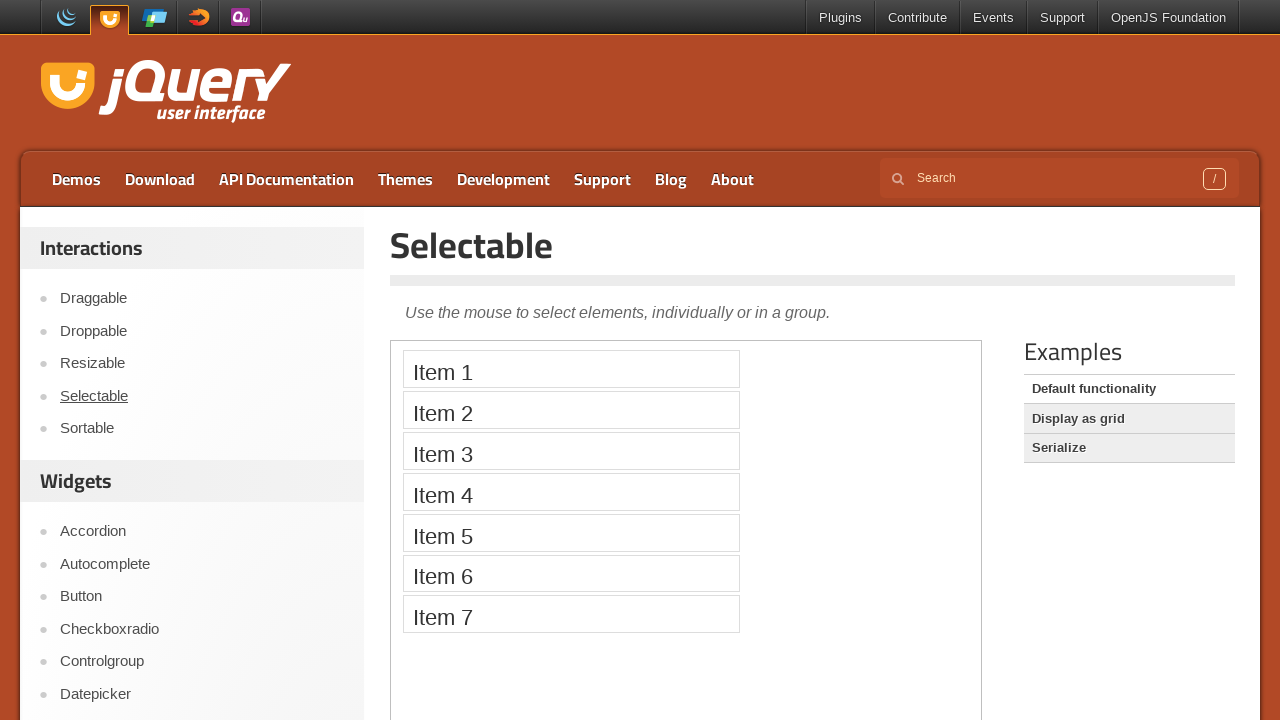